Navigates through Core concepts > Projects > Test repository in the documentation

Starting URL: https://zebrunner.com/documentation/

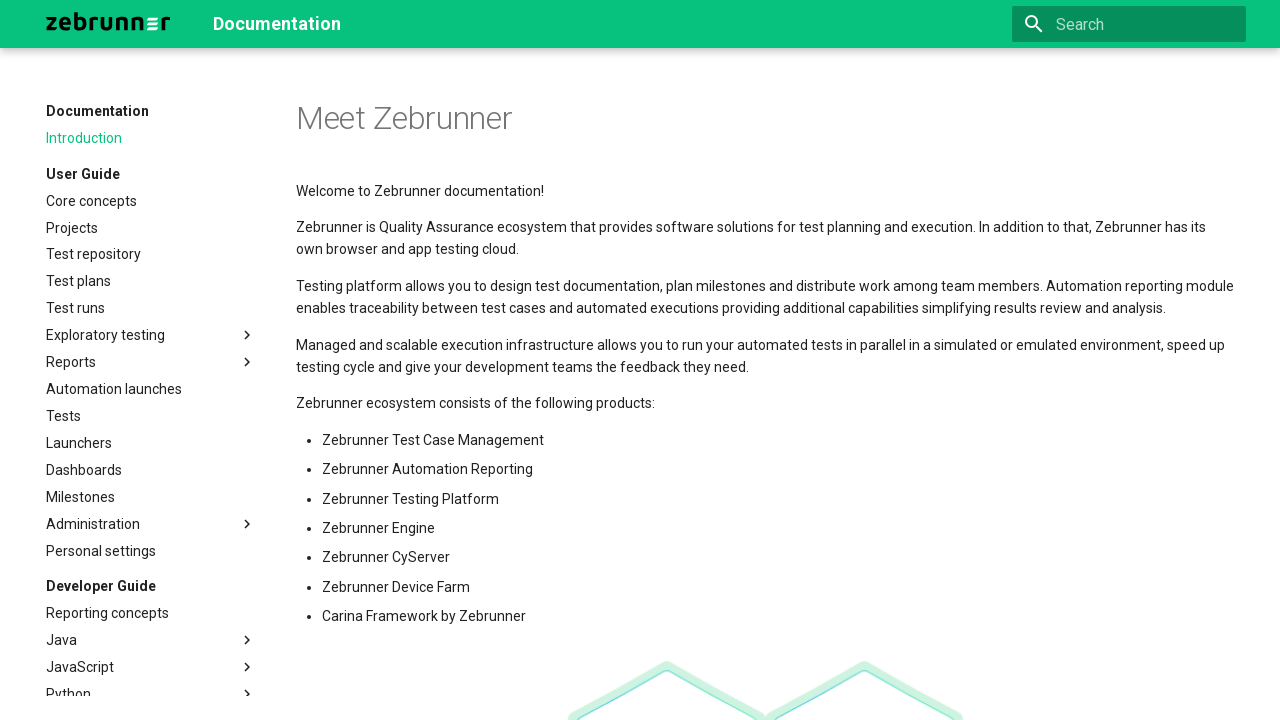

Clicked on 'Core concepts' link at (151, 201) on xpath=//*[contains(text(),'Core concepts')]
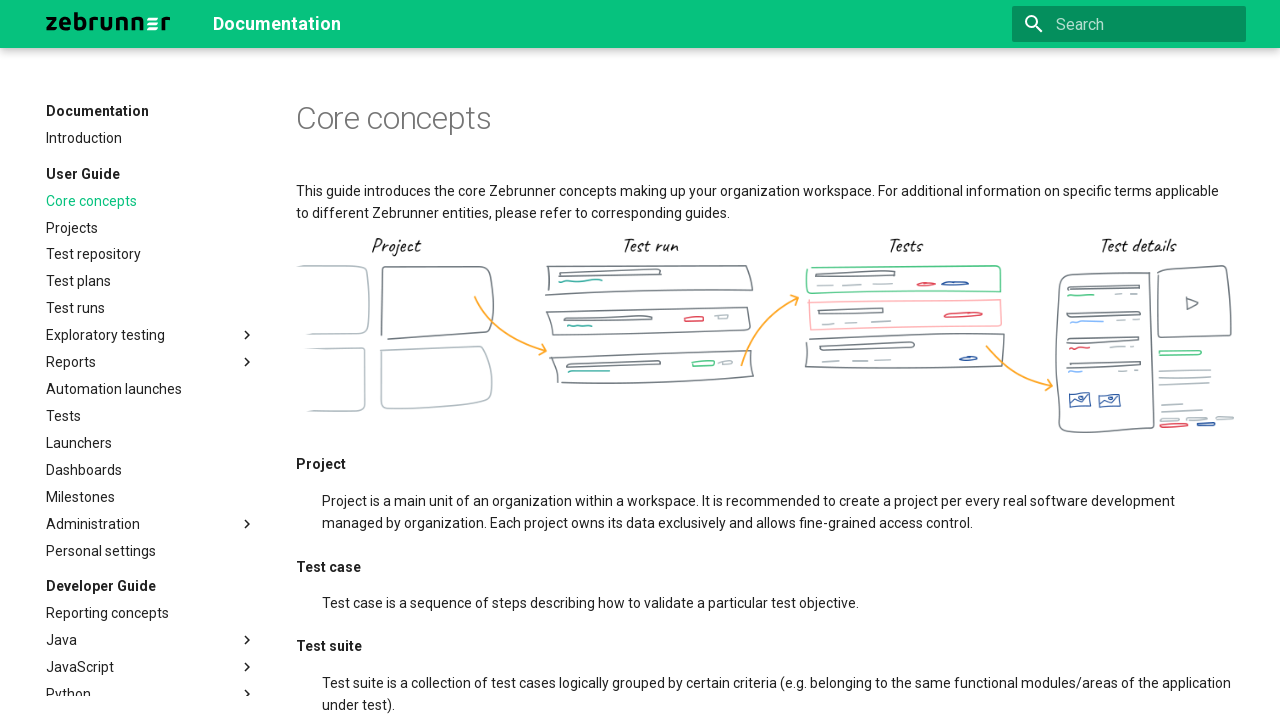

Scrolled to bottom of Core concepts page
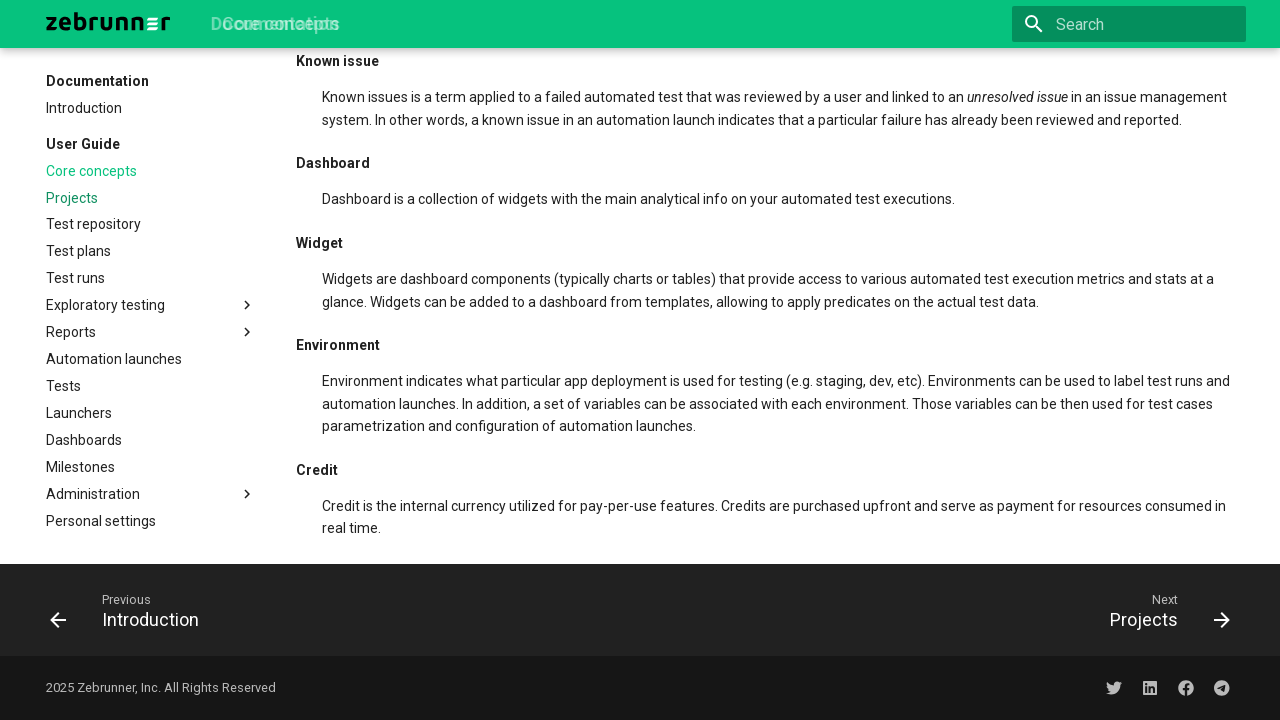

Clicked on 'Projects' link at (151, 198) on xpath=//*[contains(text(),'Projects')]
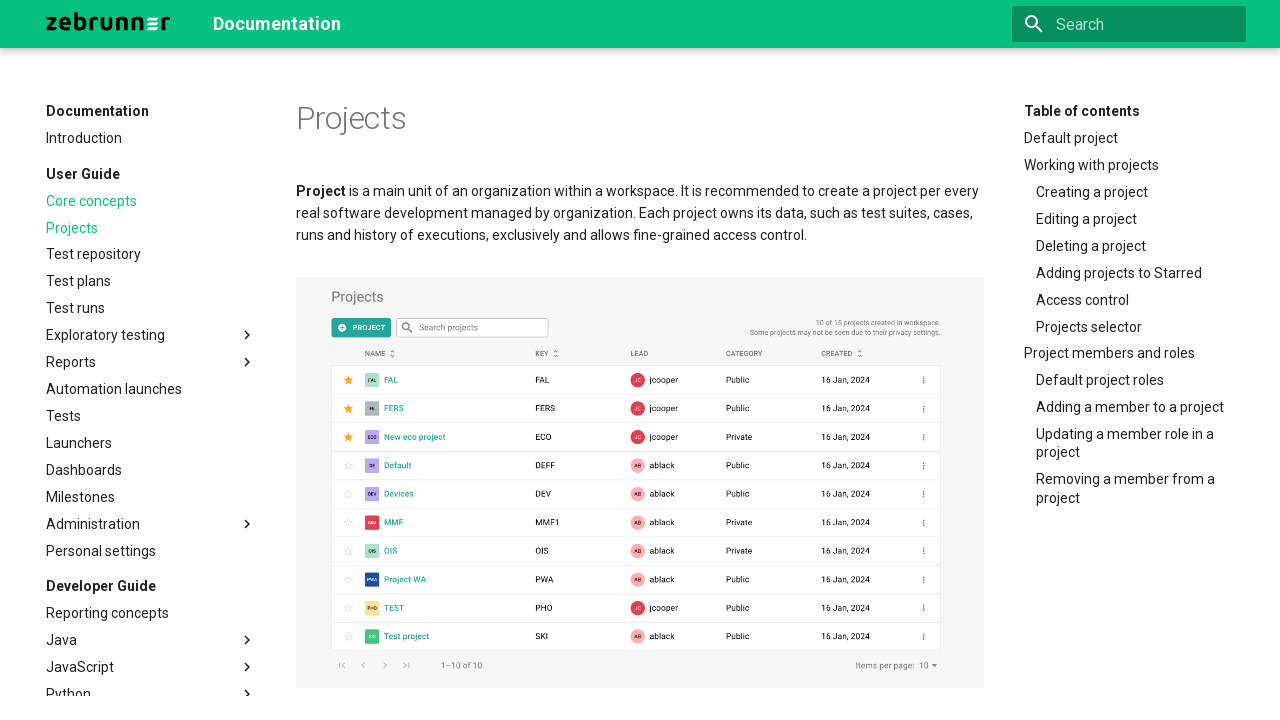

Clicked on 'Test repository' link at (151, 255) on xpath=//*[contains(text(),'Test repository')]
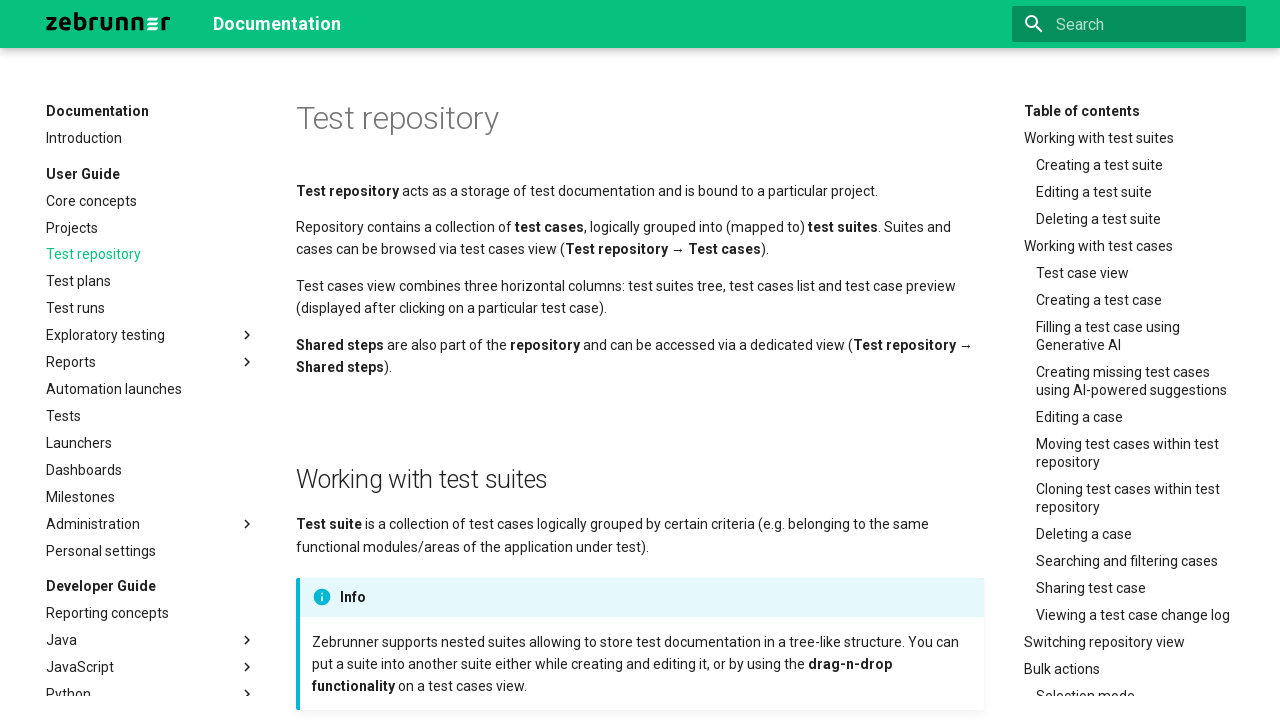

Scrolled to bottom of Test repository page
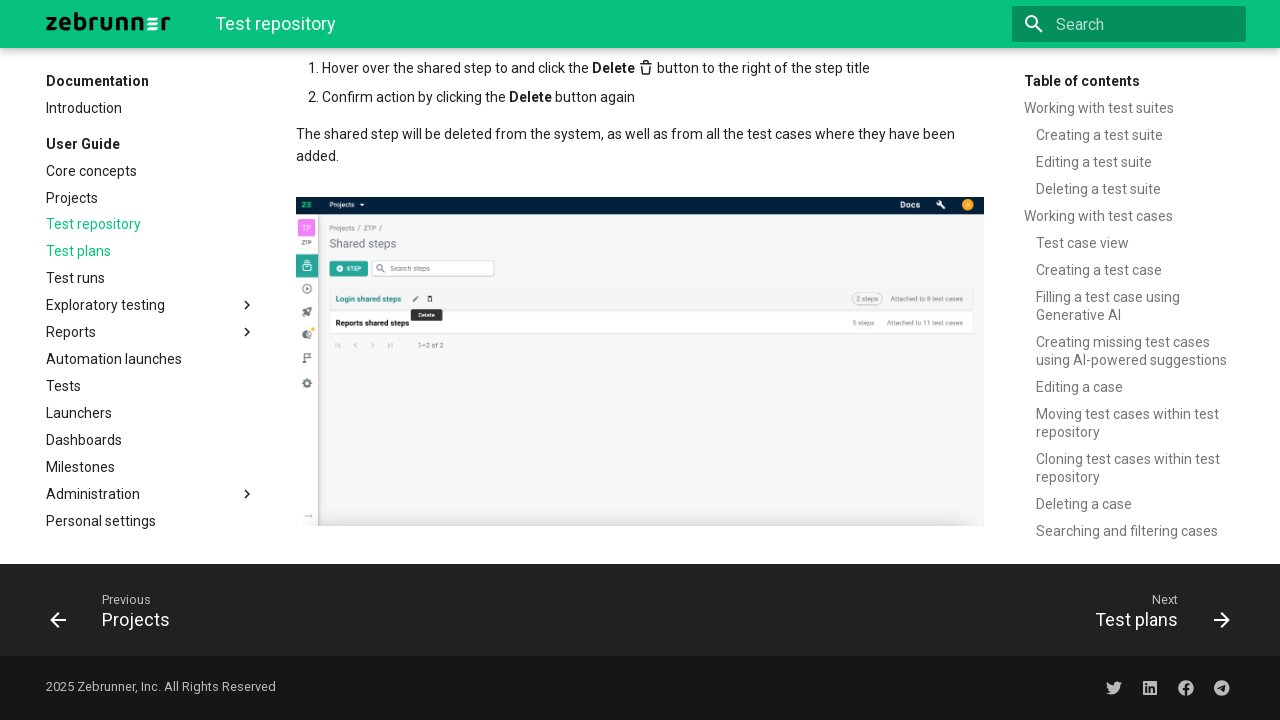

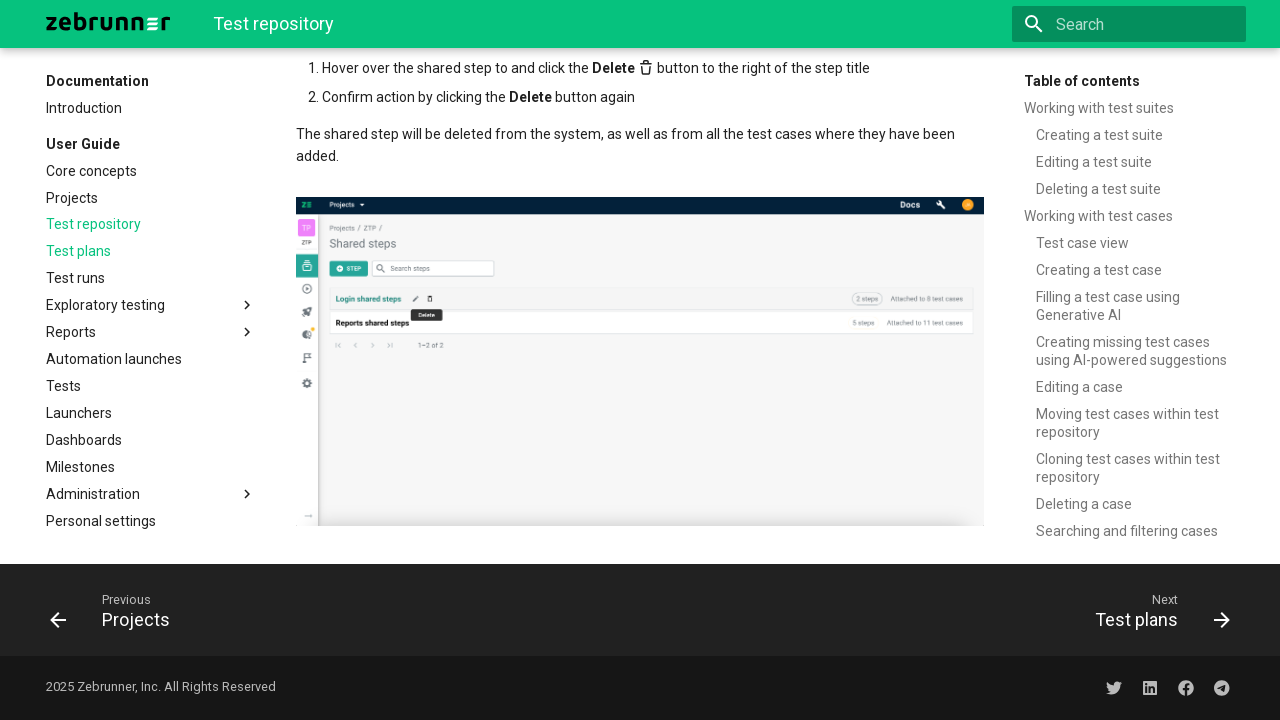